Tests the Women's Clothing footer link by clicking it and verifying the page navigates correctly

Starting URL: https://www.leomax.ru

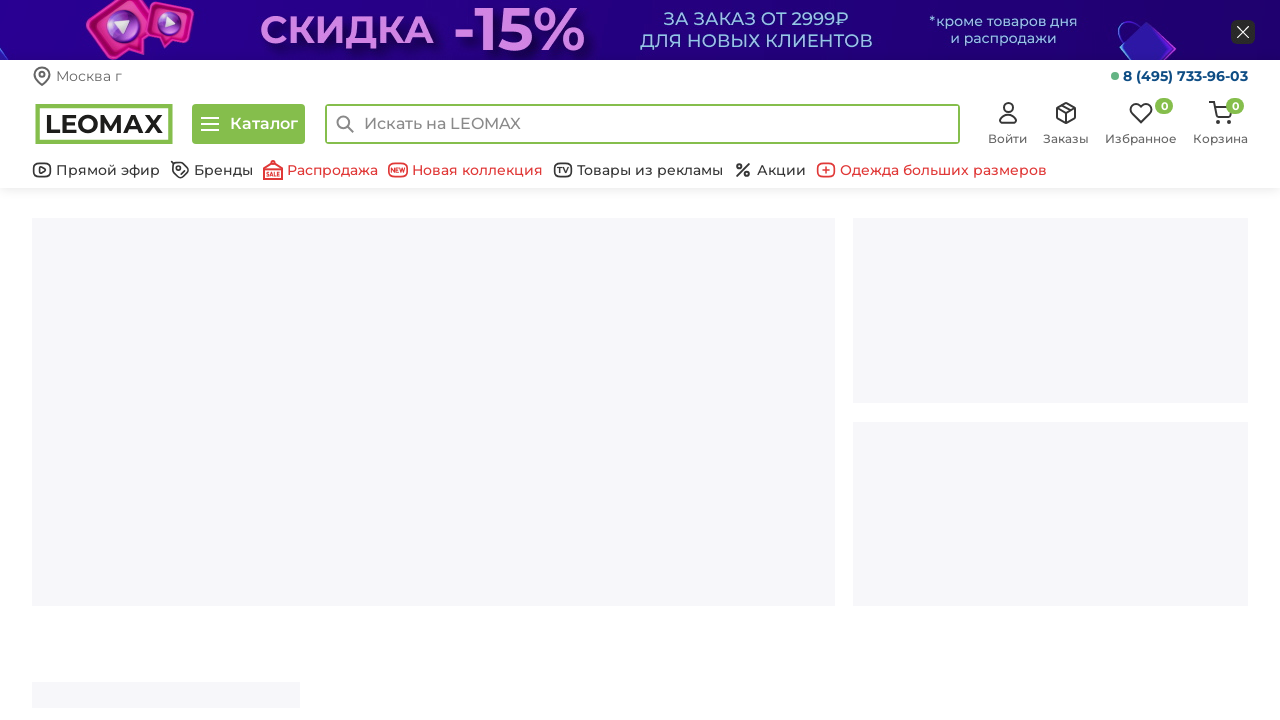

Clicked Women's Clothing footer link at (408, 360) on .col-xs-3 a[href='/products/jenskaya_odejda/']
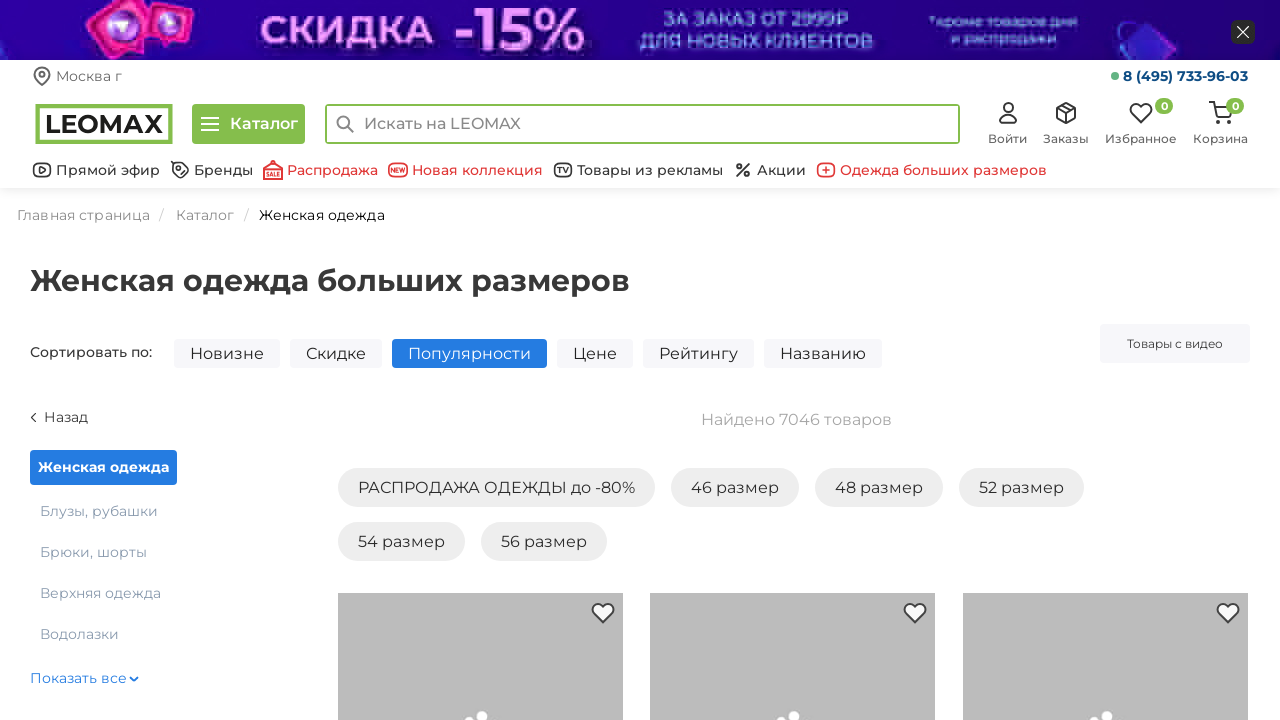

Women's Clothing page loaded successfully
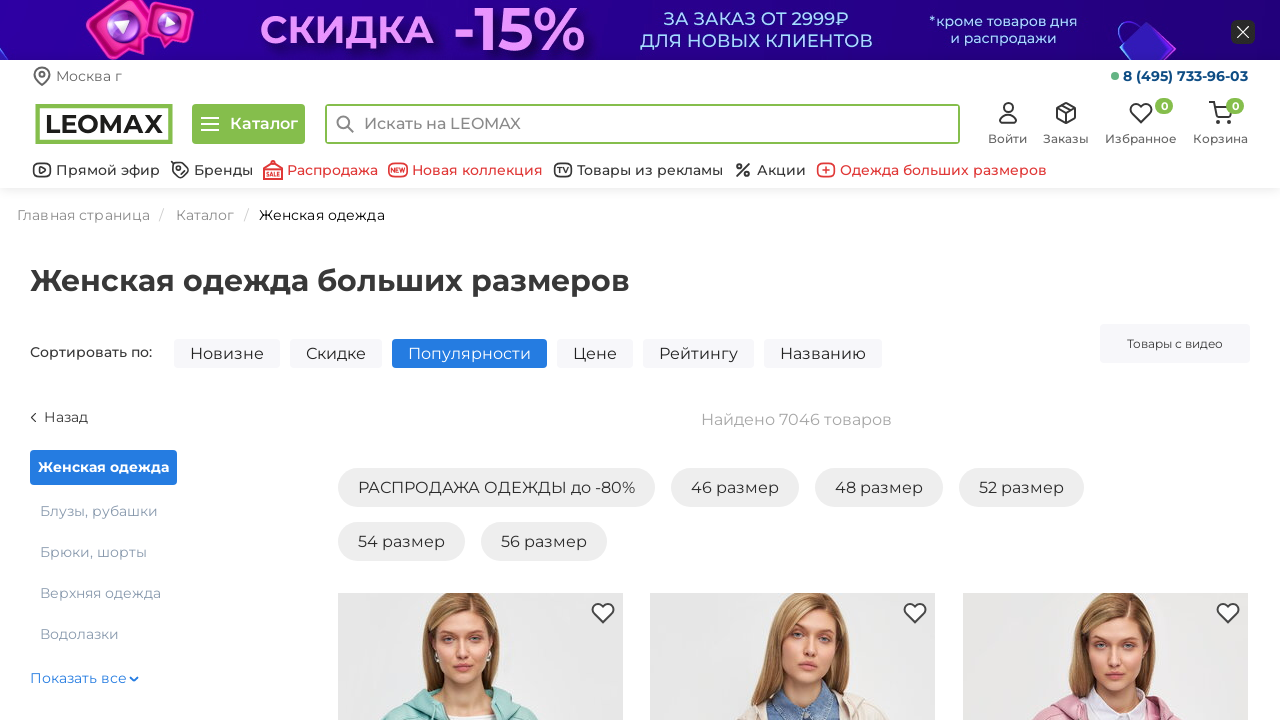

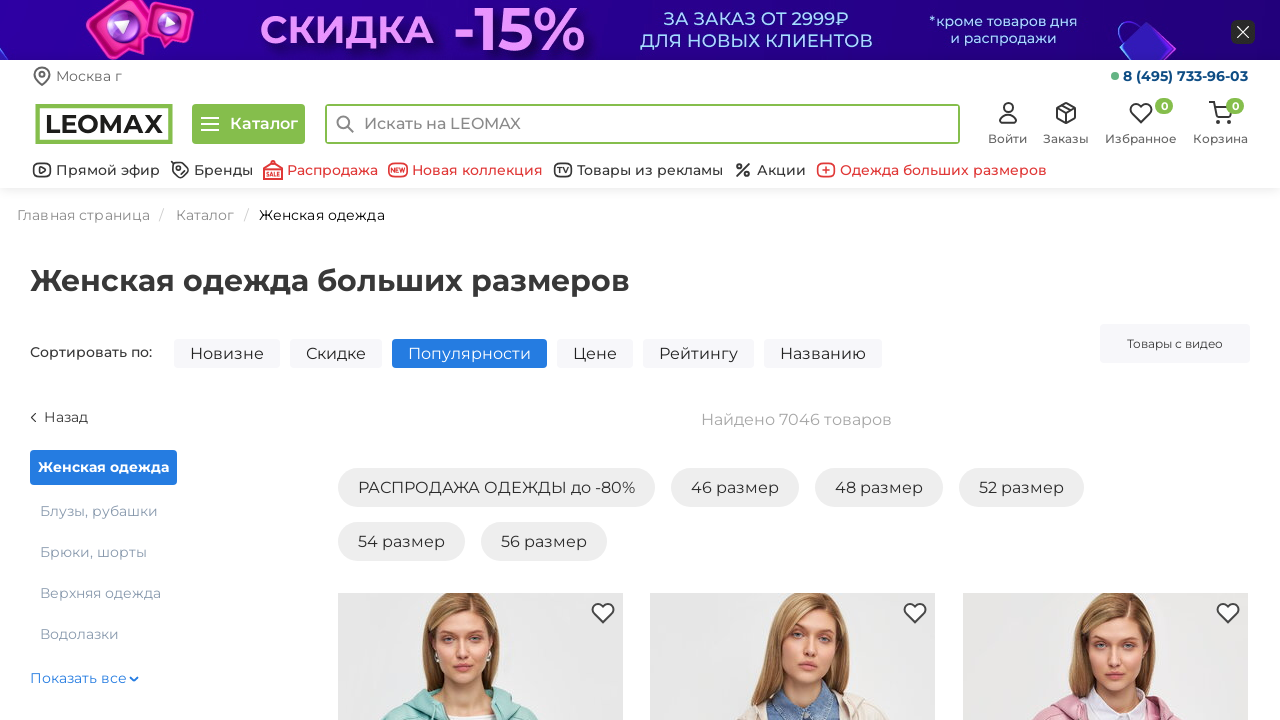